Tests drag and drop functionality using an alternative method by dragging column A to column B and verifying the swap

Starting URL: https://the-internet.herokuapp.com/drag_and_drop

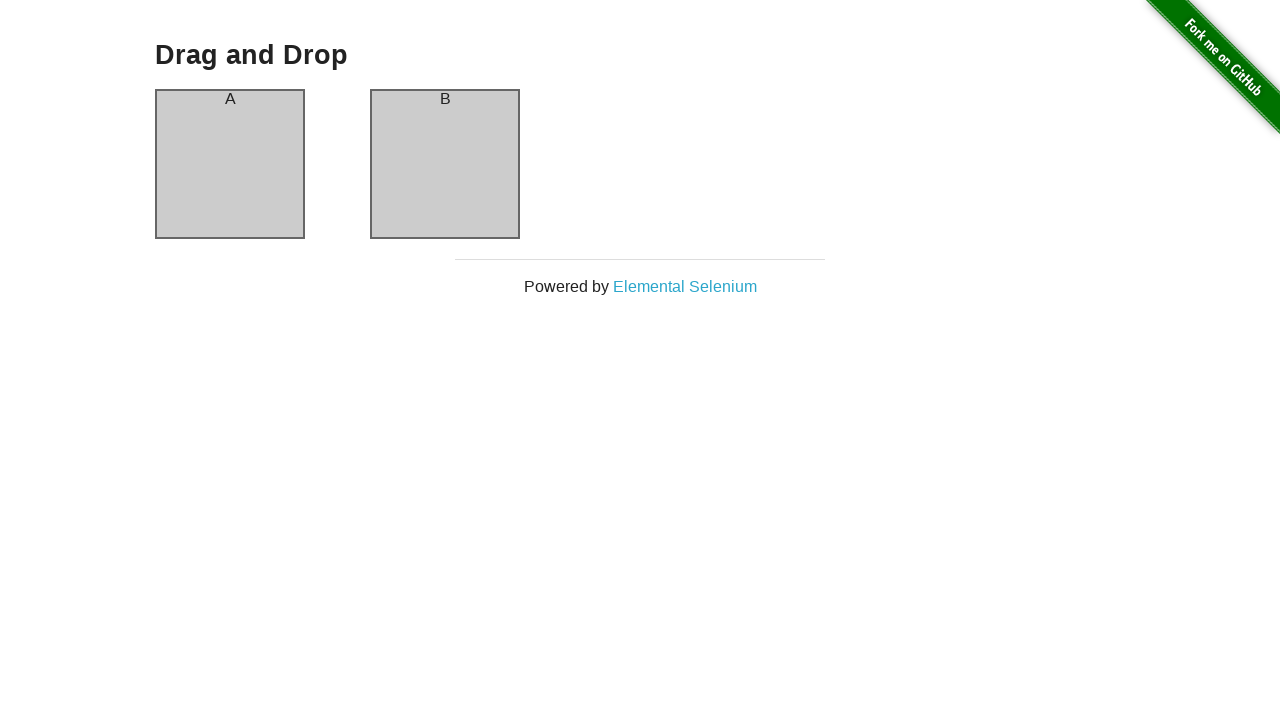

Waited for column A element to be present
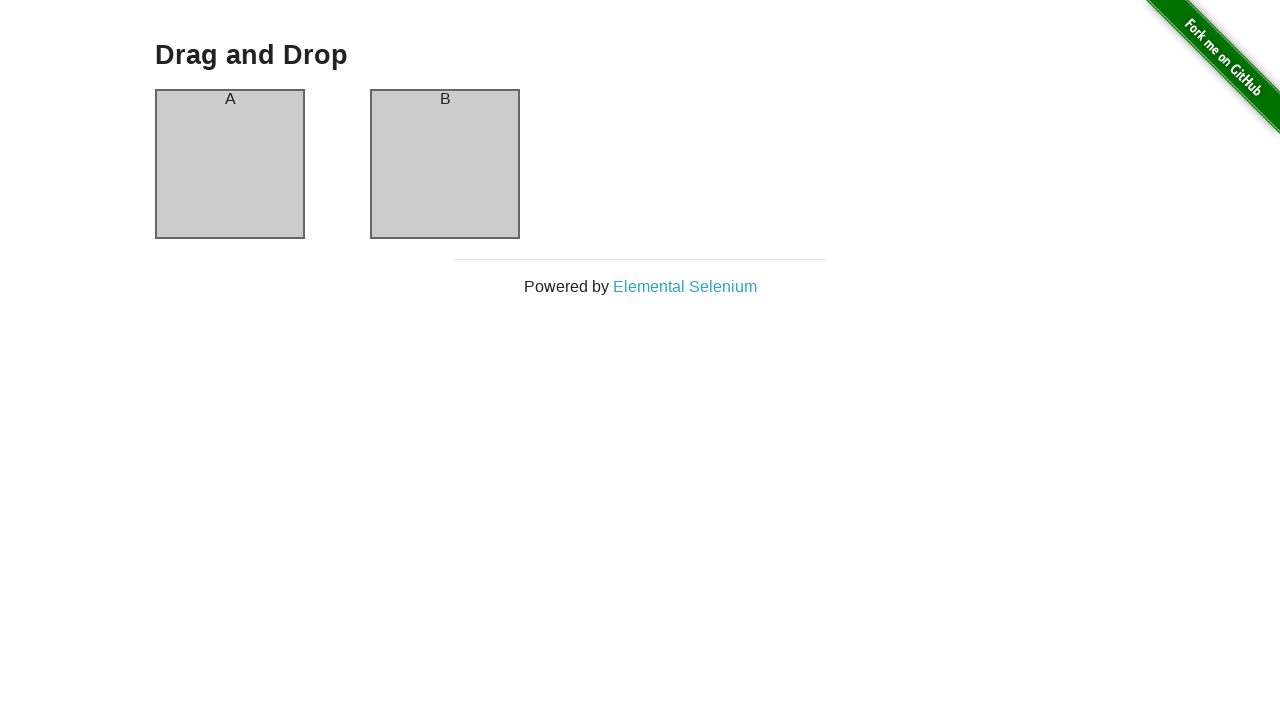

Verified initial state - column A contains text 'A'
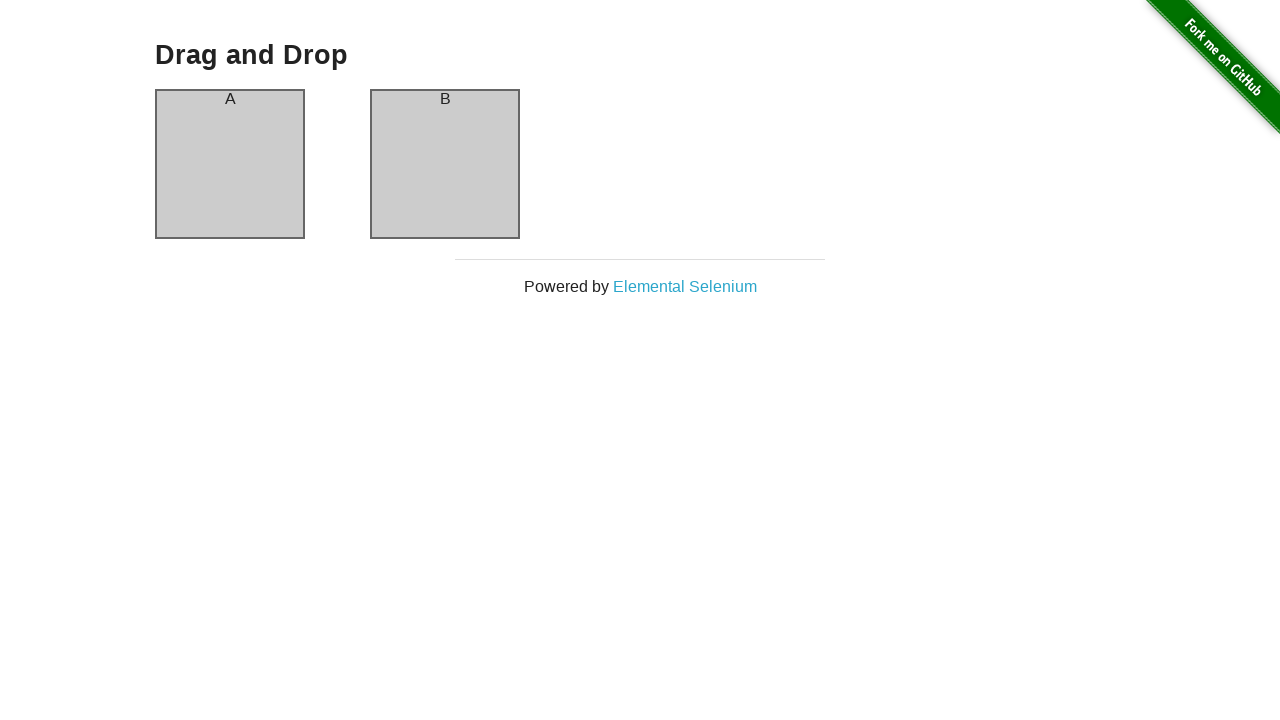

Verified initial state - column B contains text 'B'
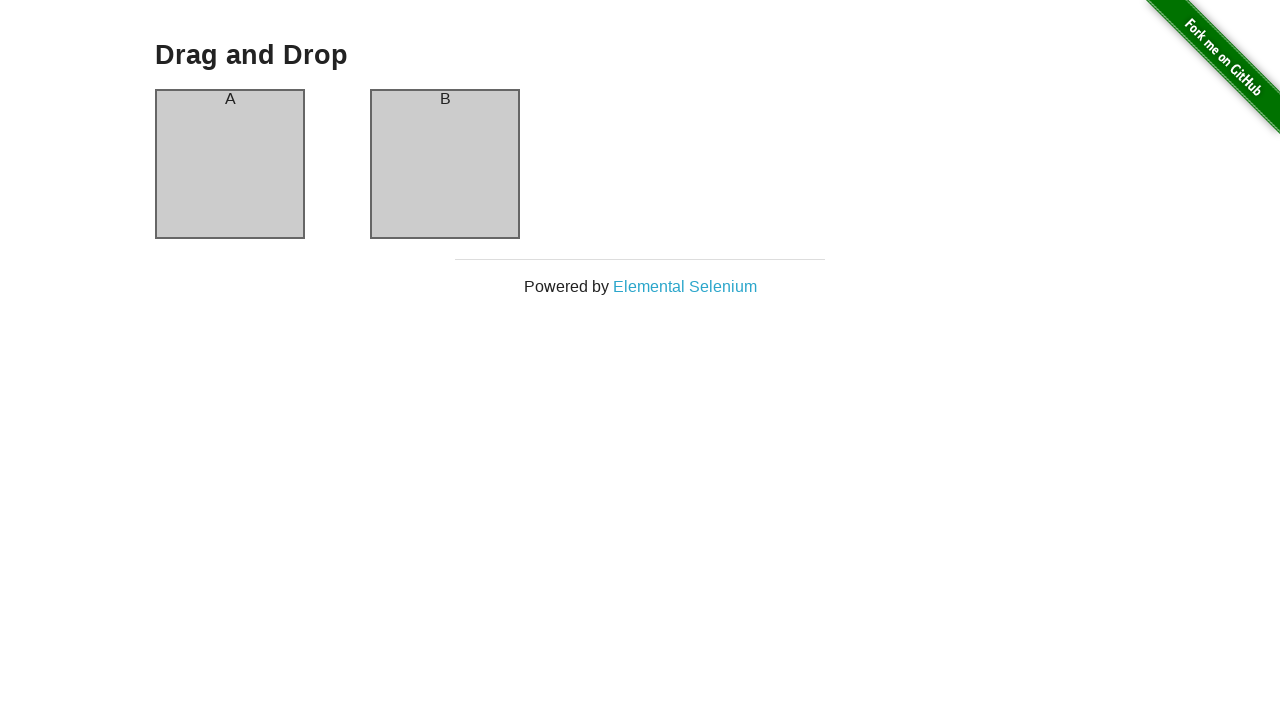

Performed drag and drop from column A to column B at (445, 164)
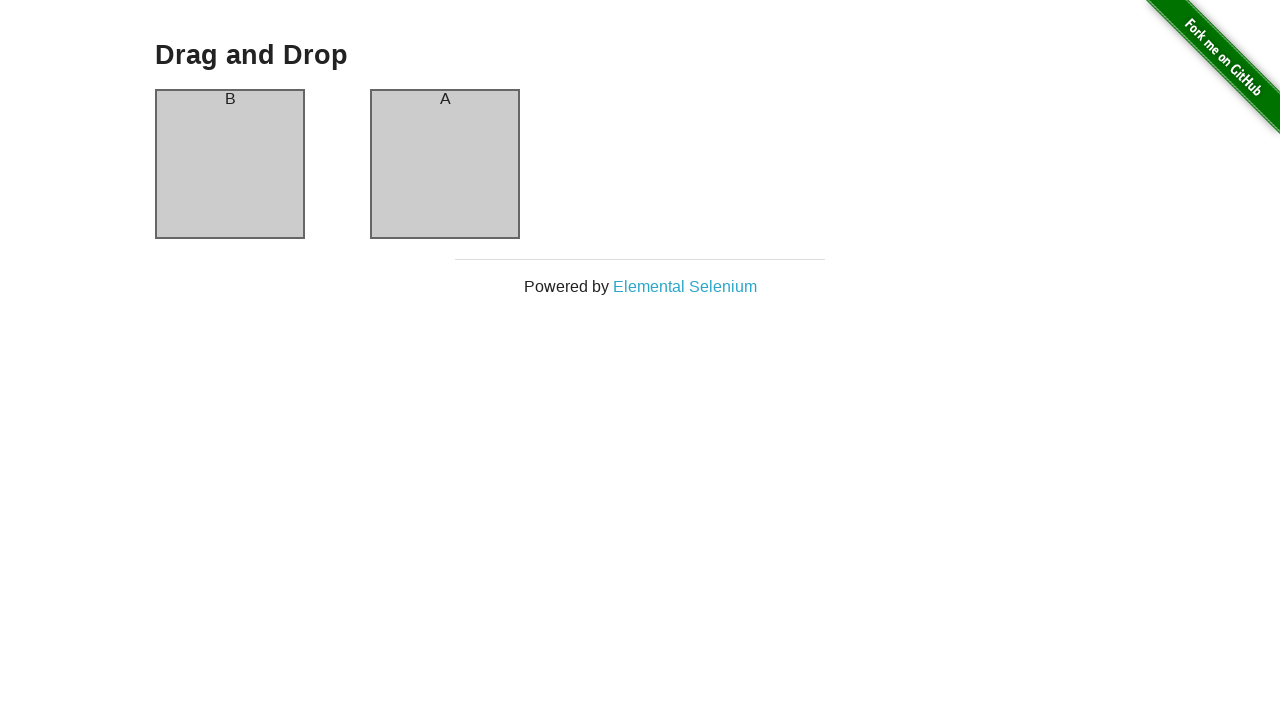

Verified columns swapped - column A now contains text 'B'
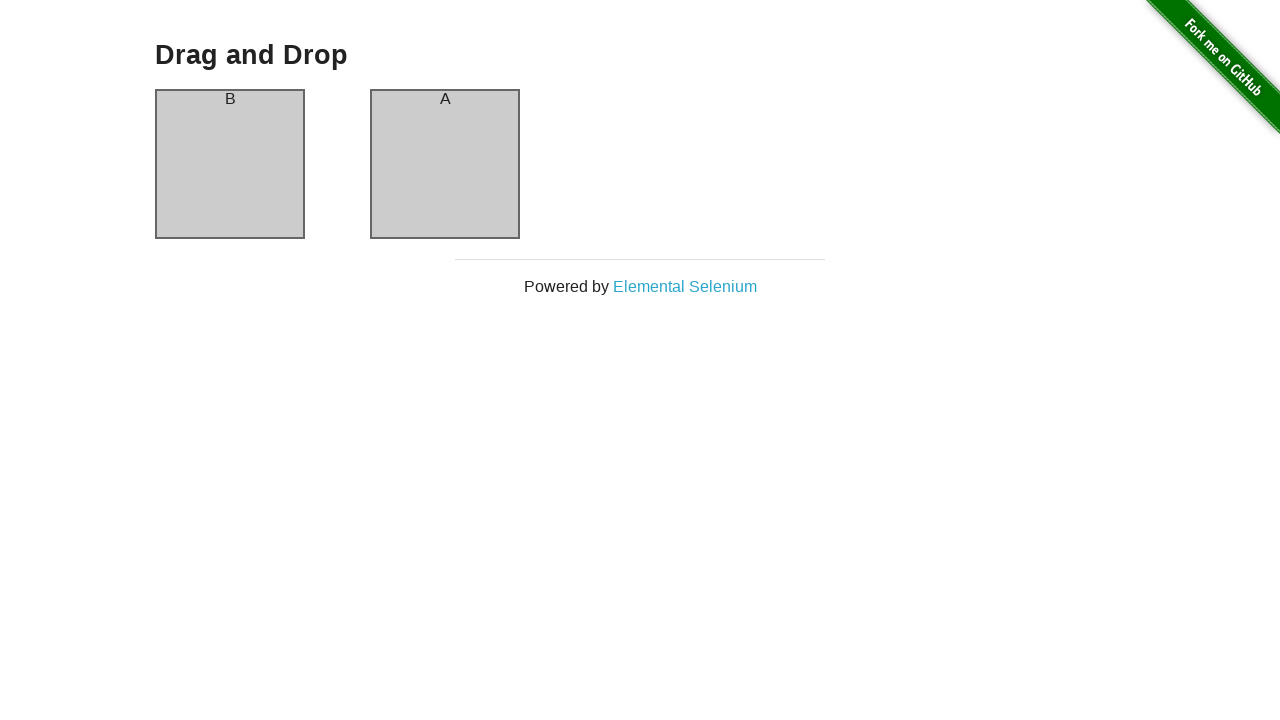

Verified columns swapped - column B now contains text 'A'
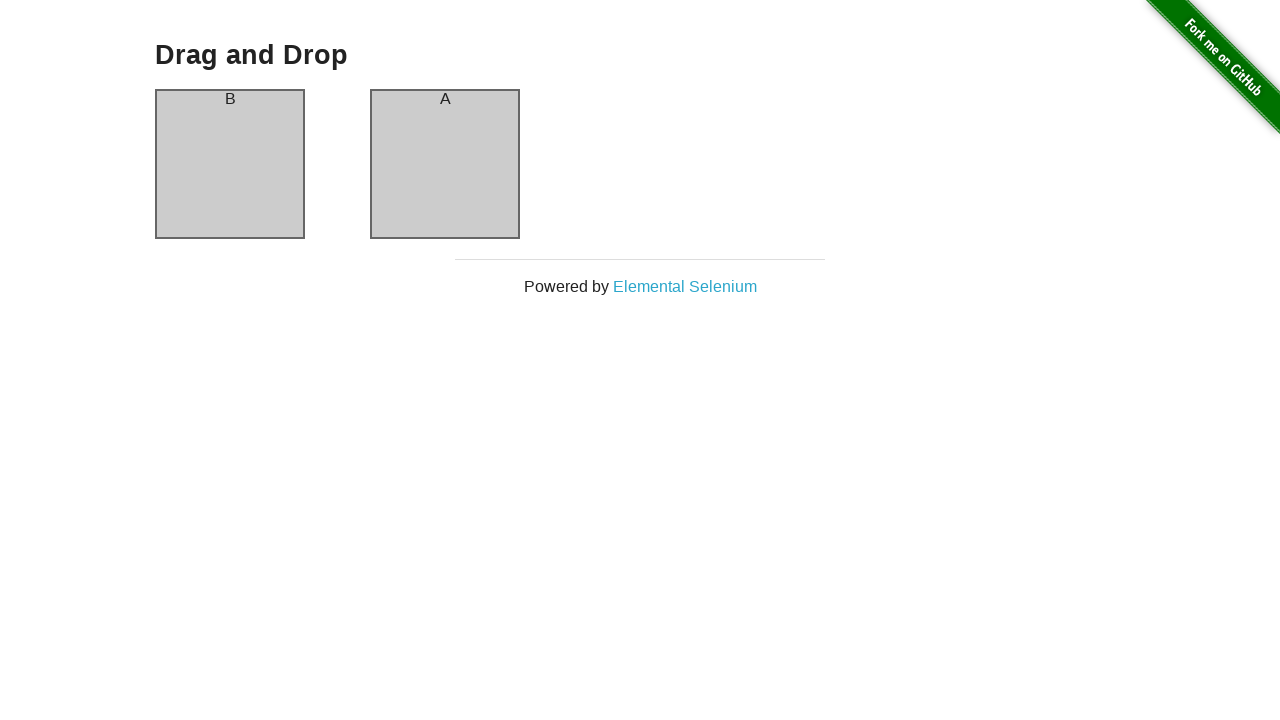

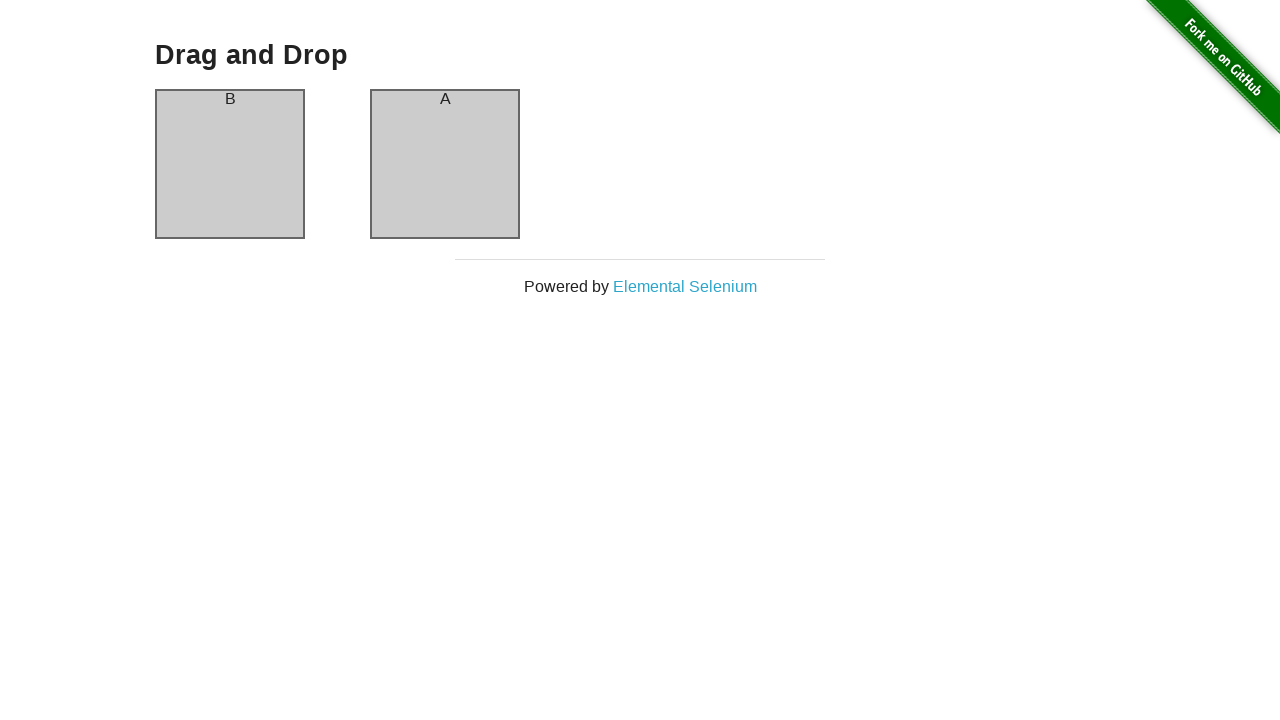